Tests JavaScript prompt alert handling by clicking a button to trigger a prompt, entering text into the prompt, and accepting it

Starting URL: https://www.tutorialspoint.com/selenium/practice/alerts.php

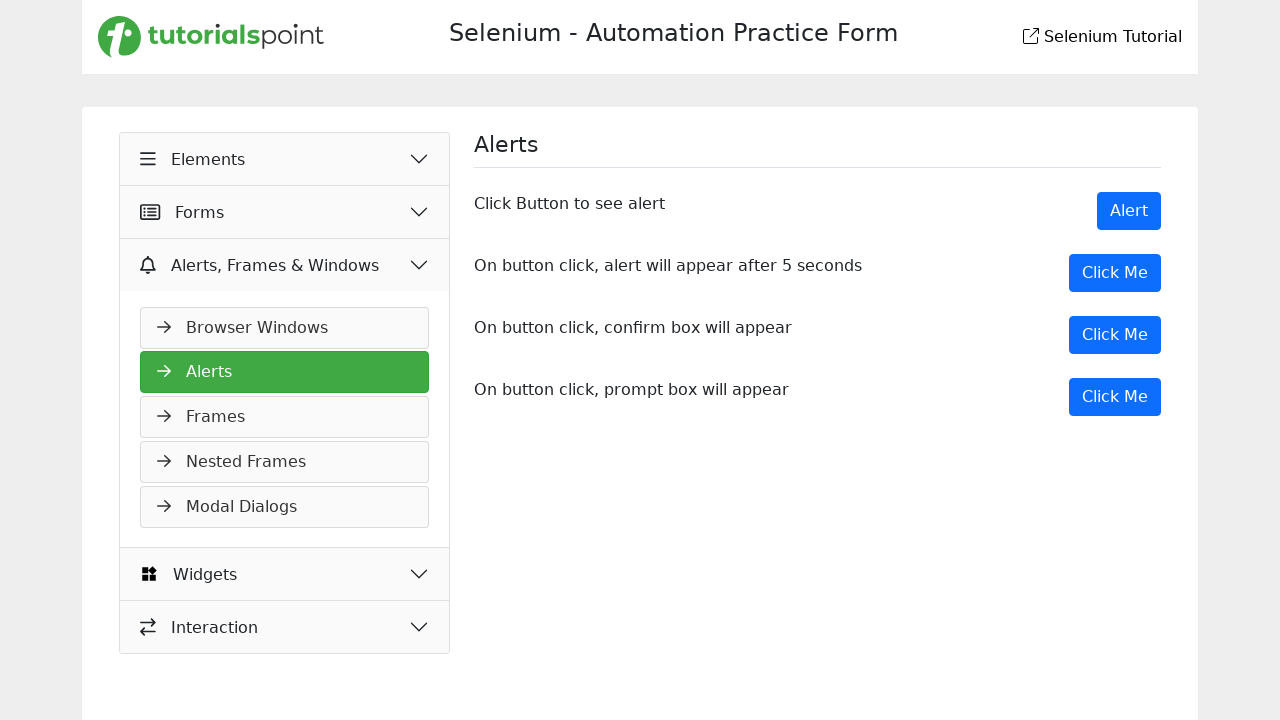

Set up dialog handler to accept prompt with text 'Rajesh'
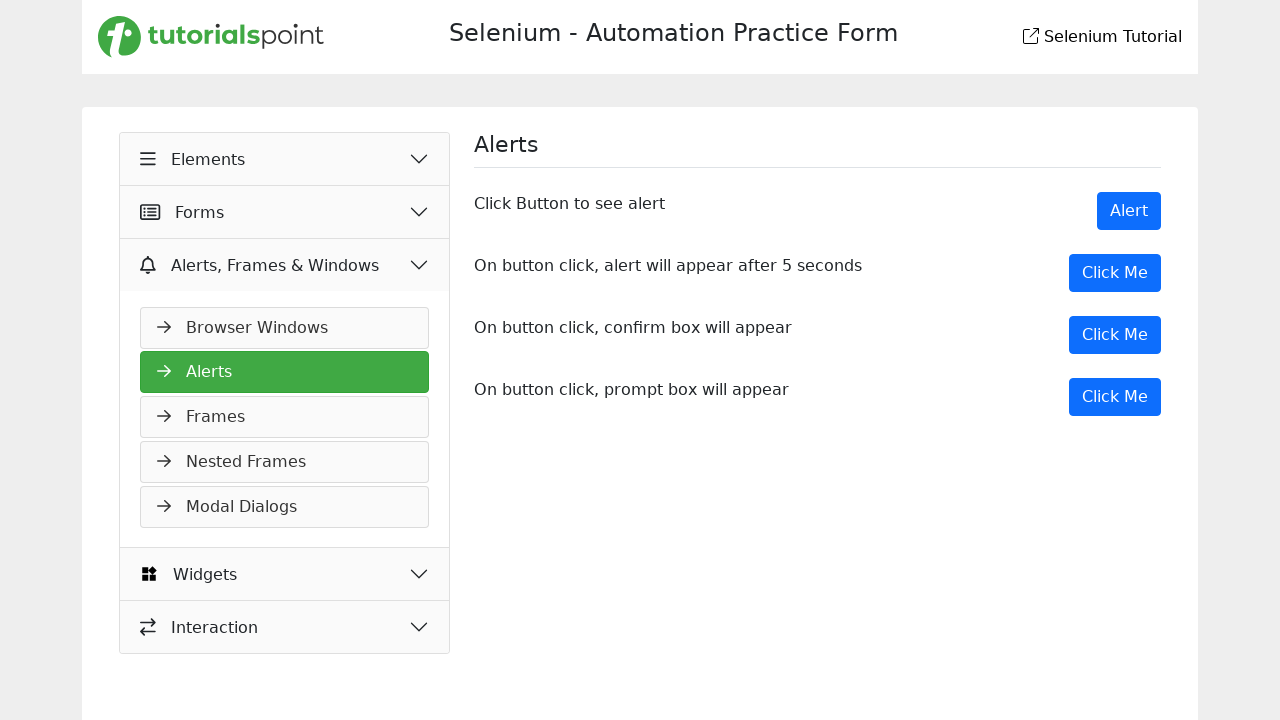

Clicked button to trigger prompt alert at (1115, 397) on xpath=//button[@onclick='myPromp()']
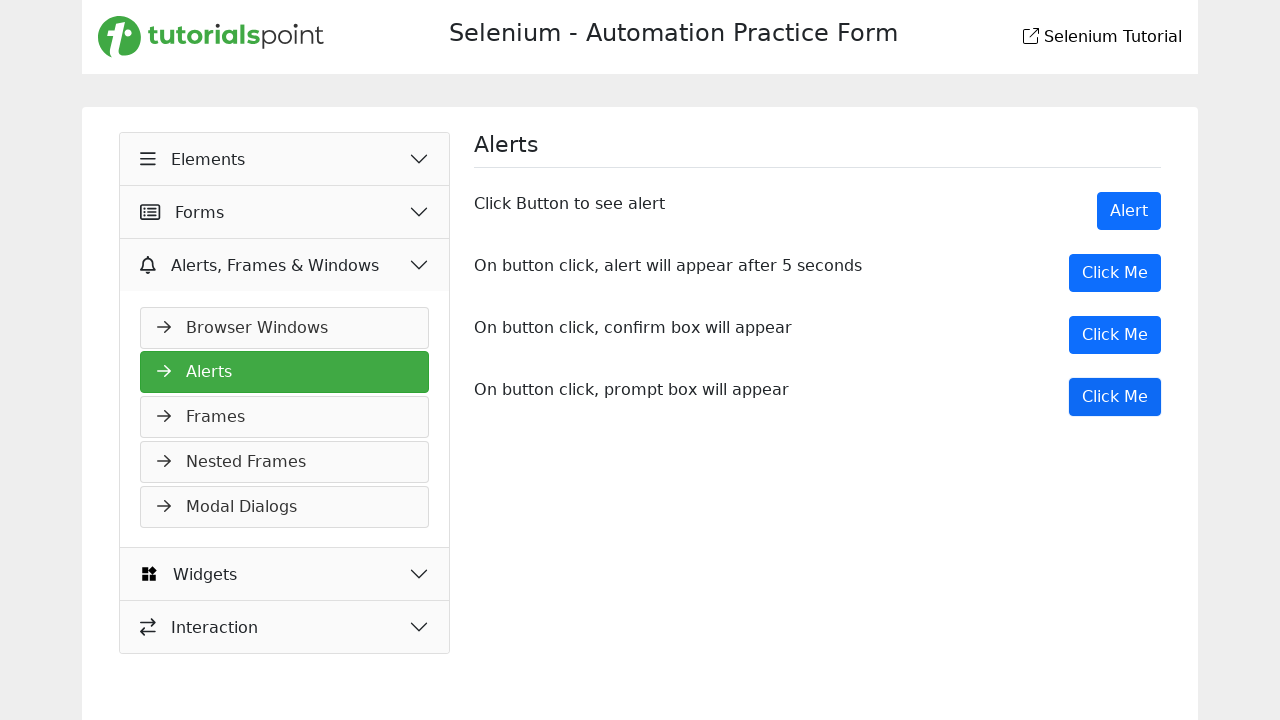

Waited for dialog interaction to complete
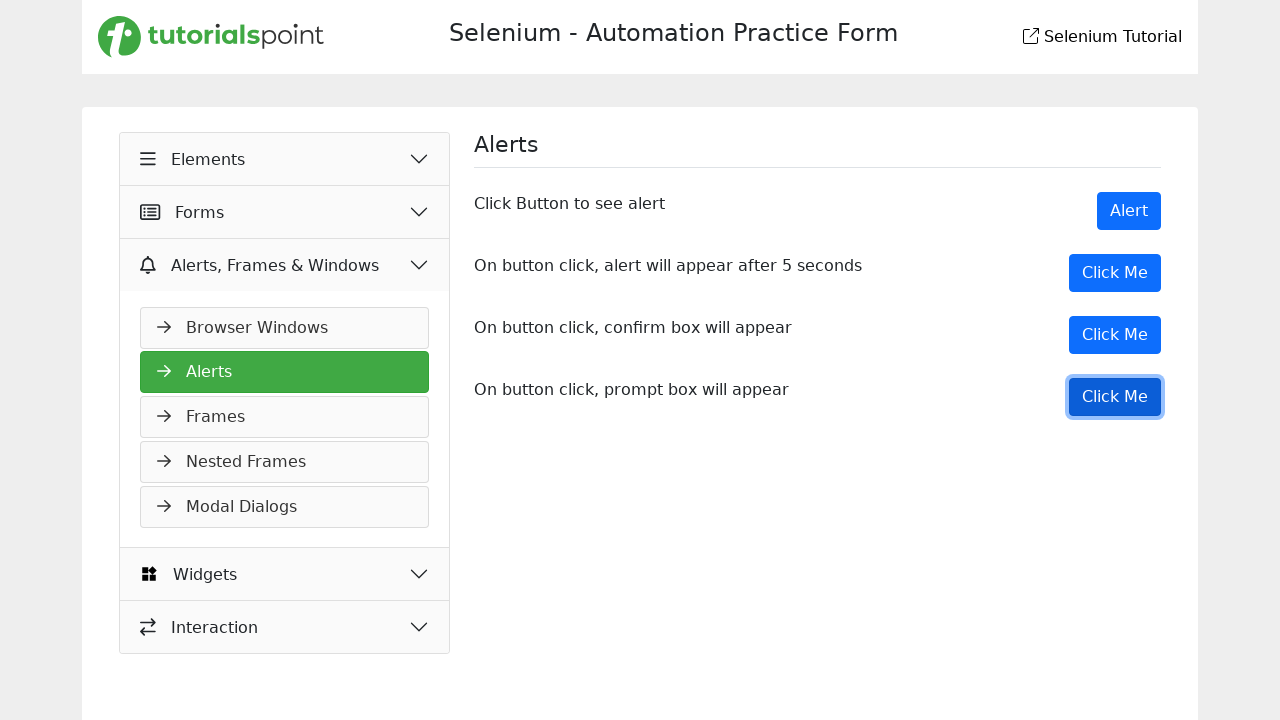

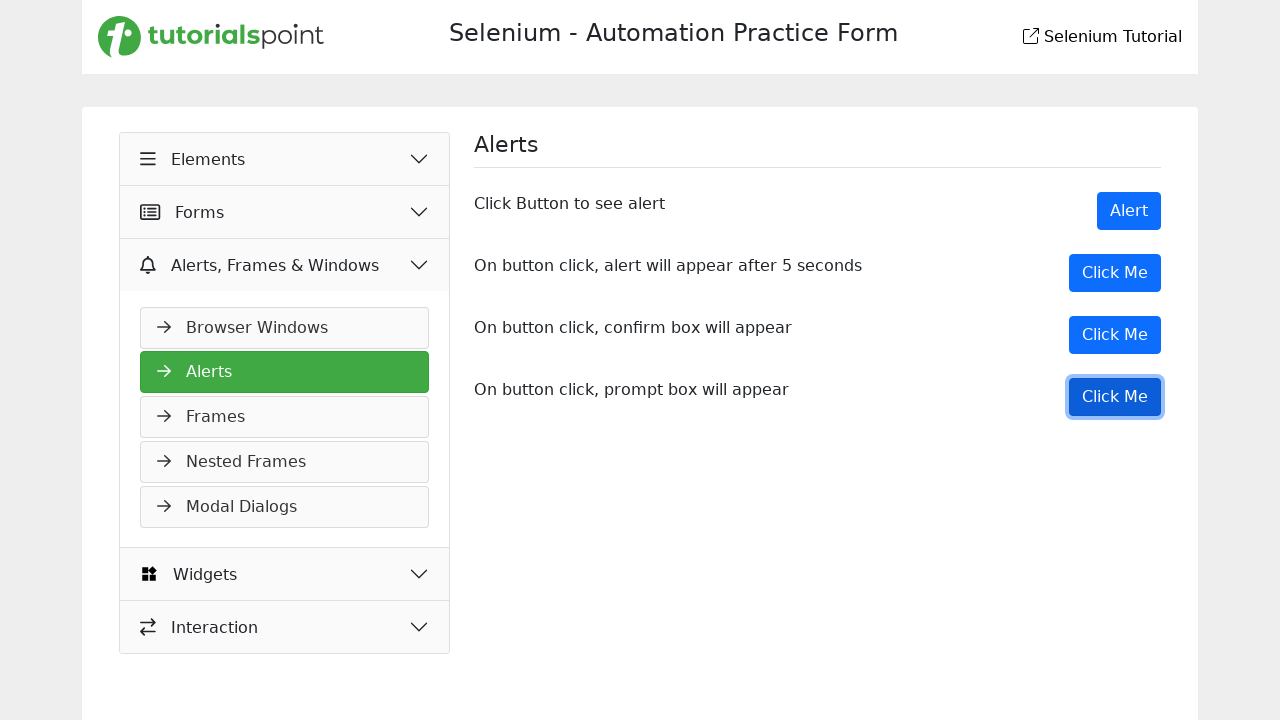